Tests interaction with dropdown and multi-select elements on a demo page by selecting options from each select element.

Starting URL: http://omayo.blogspot.com/

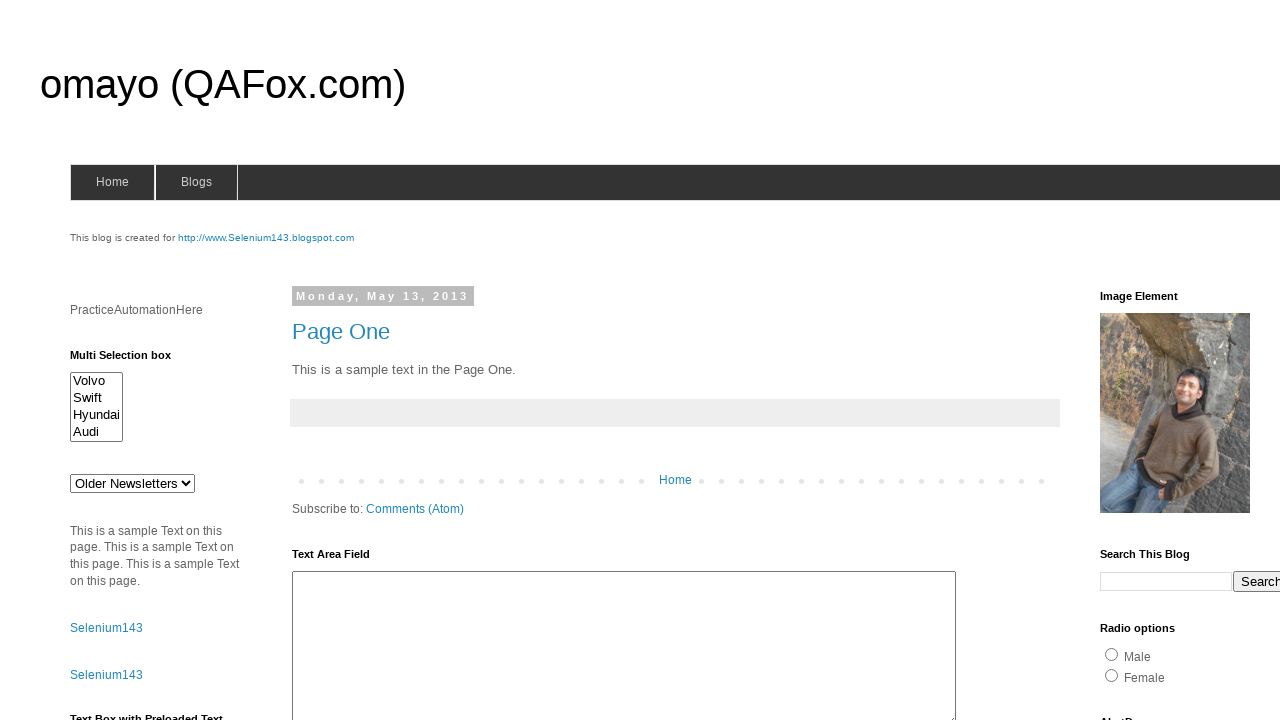

Waited for dropdown element #drop1 to be visible
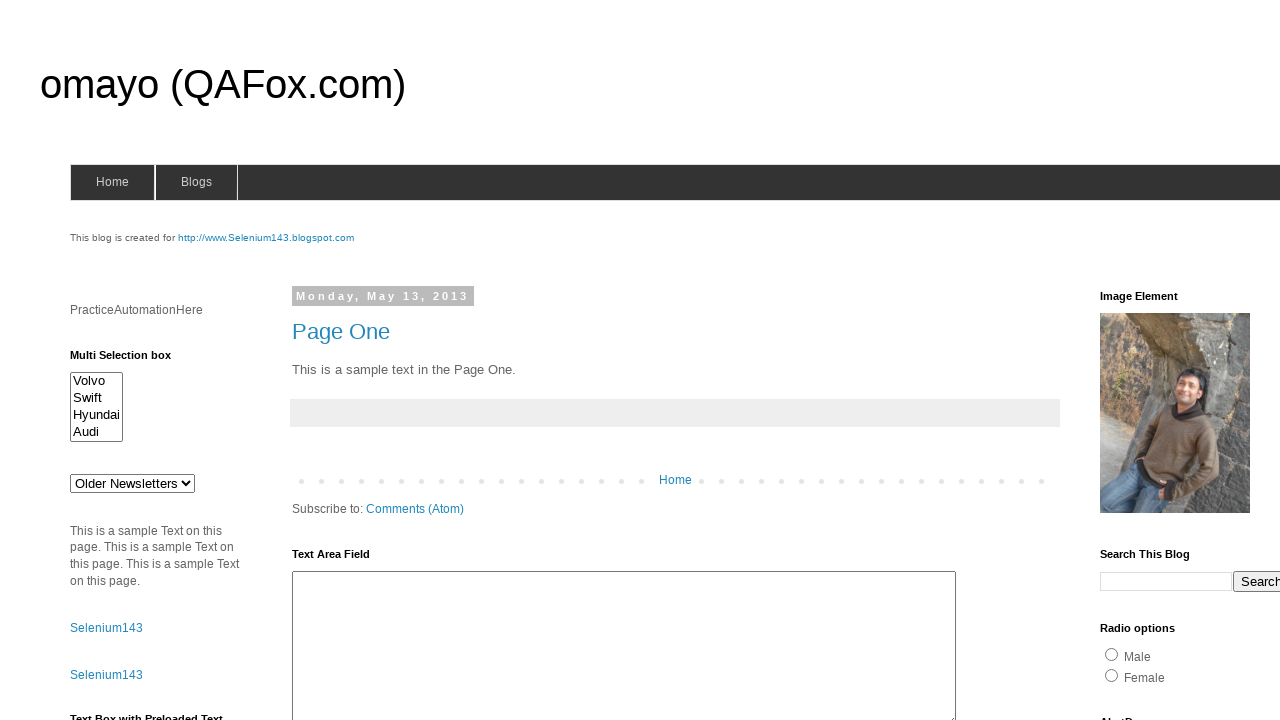

Selected second option from dropdown #drop1 on #drop1
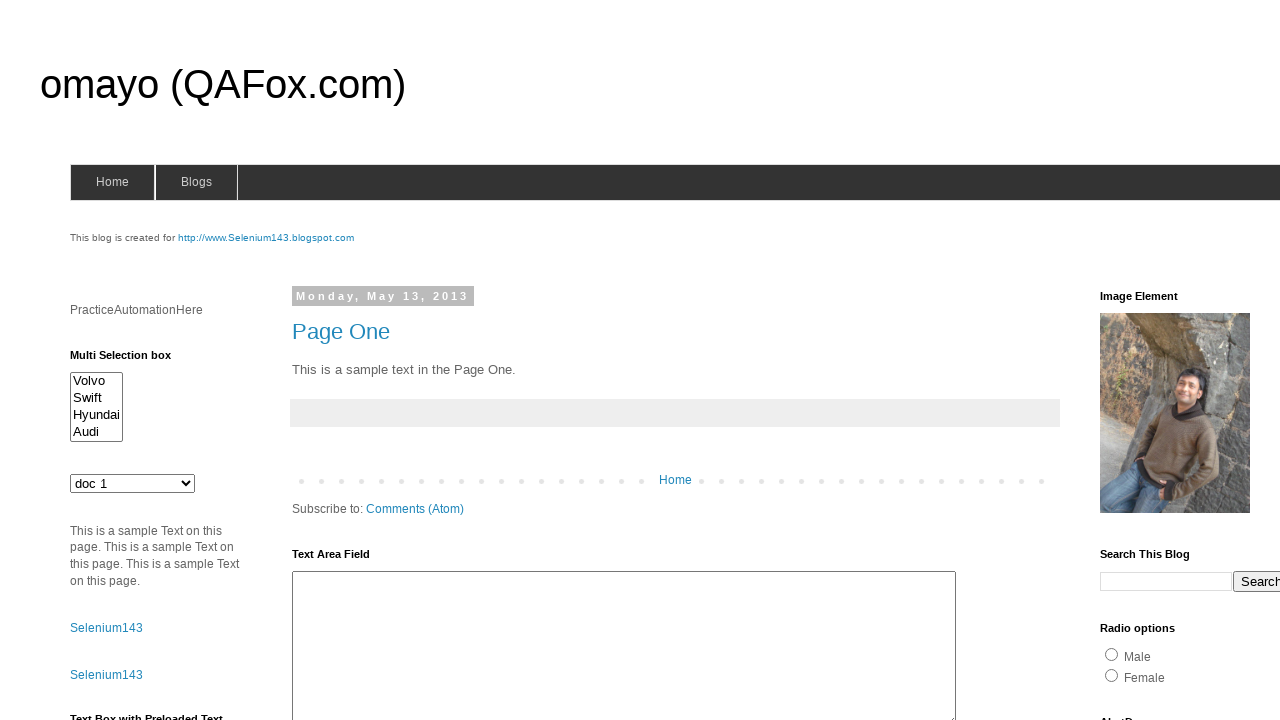

Waited for multi-select element #multiselect1 to be visible
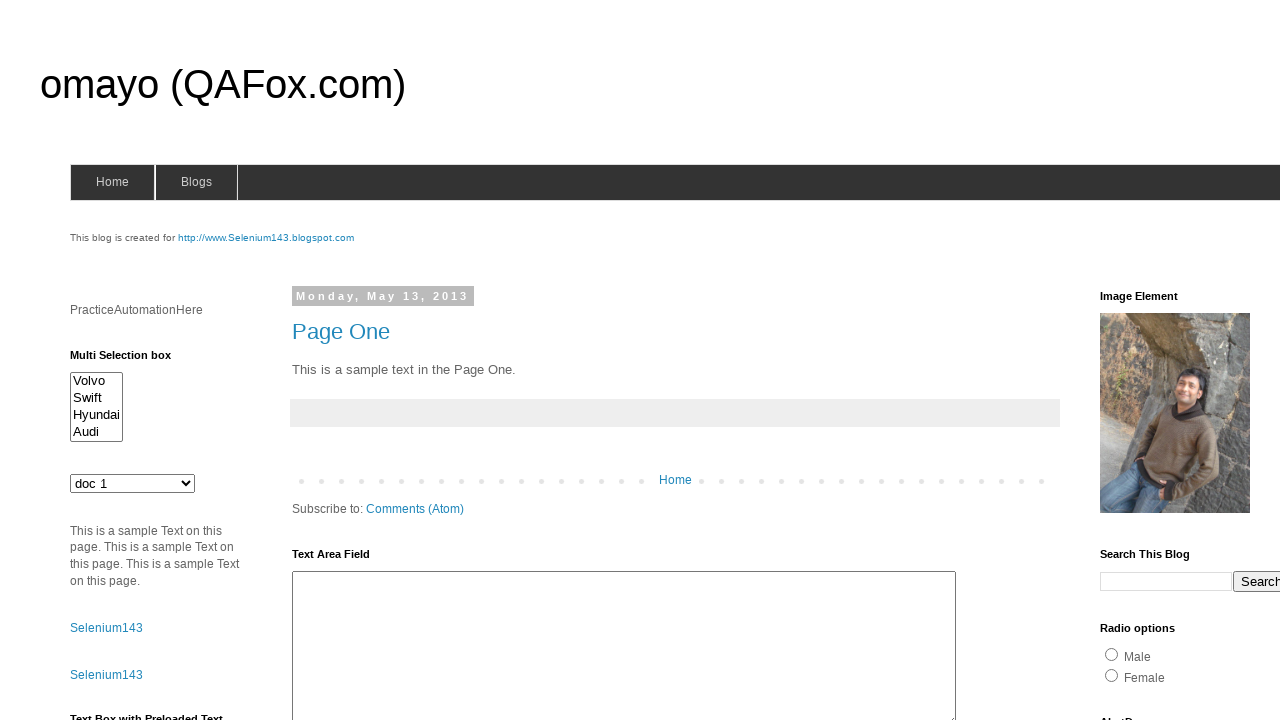

Selected first and third options from multi-select element #multiselect1 on #multiselect1
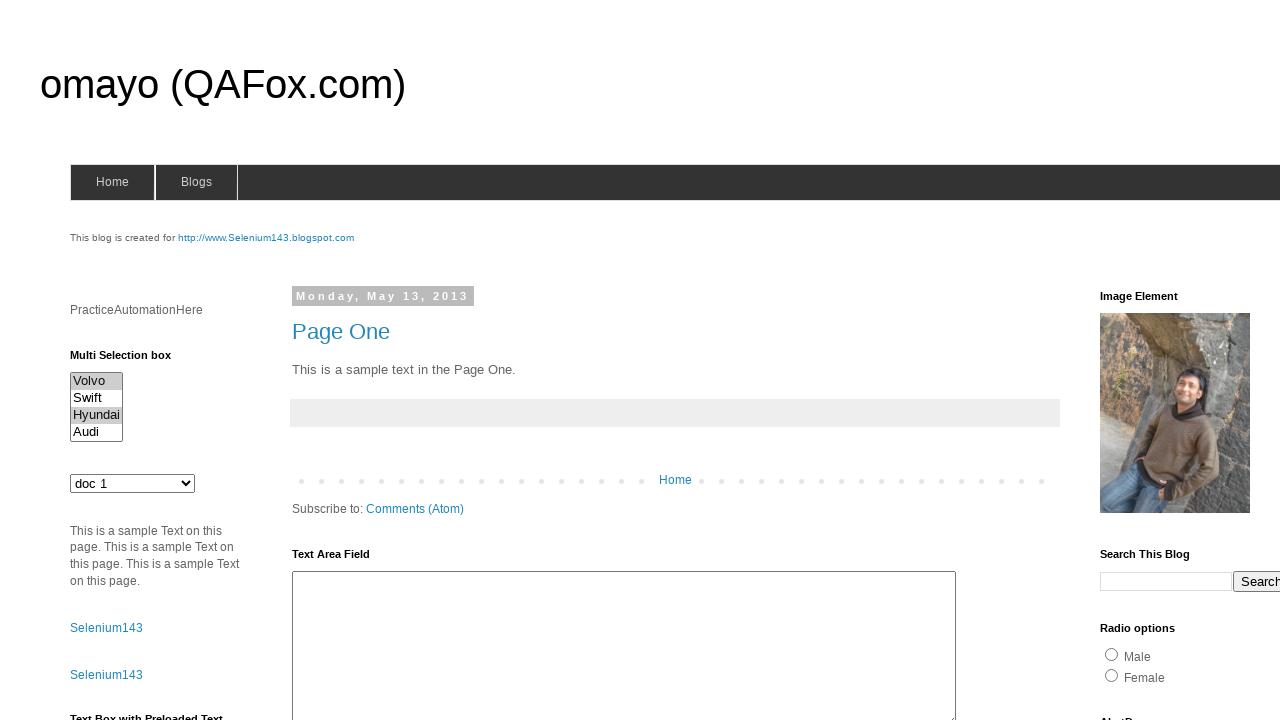

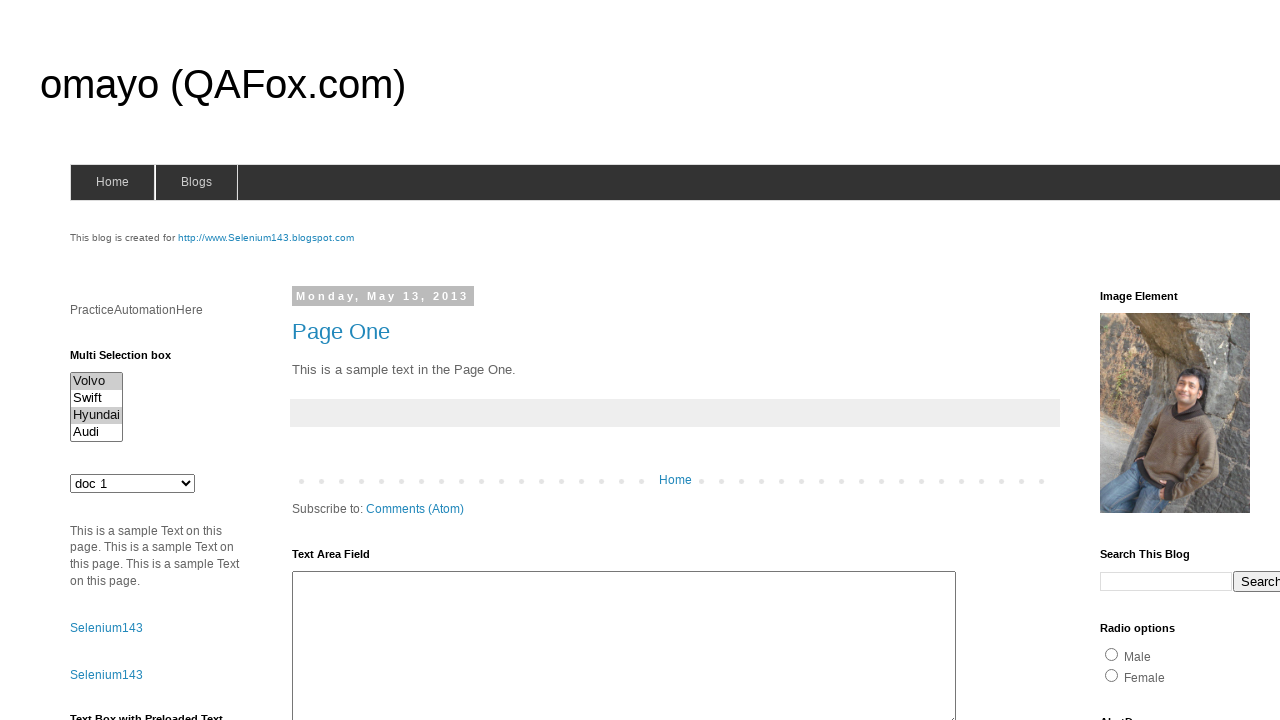